Tests JavaScript alert handling by clicking a button that triggers an alert, retrieving the alert text, and accepting the alert dialog.

Starting URL: https://demoqa.com/alerts

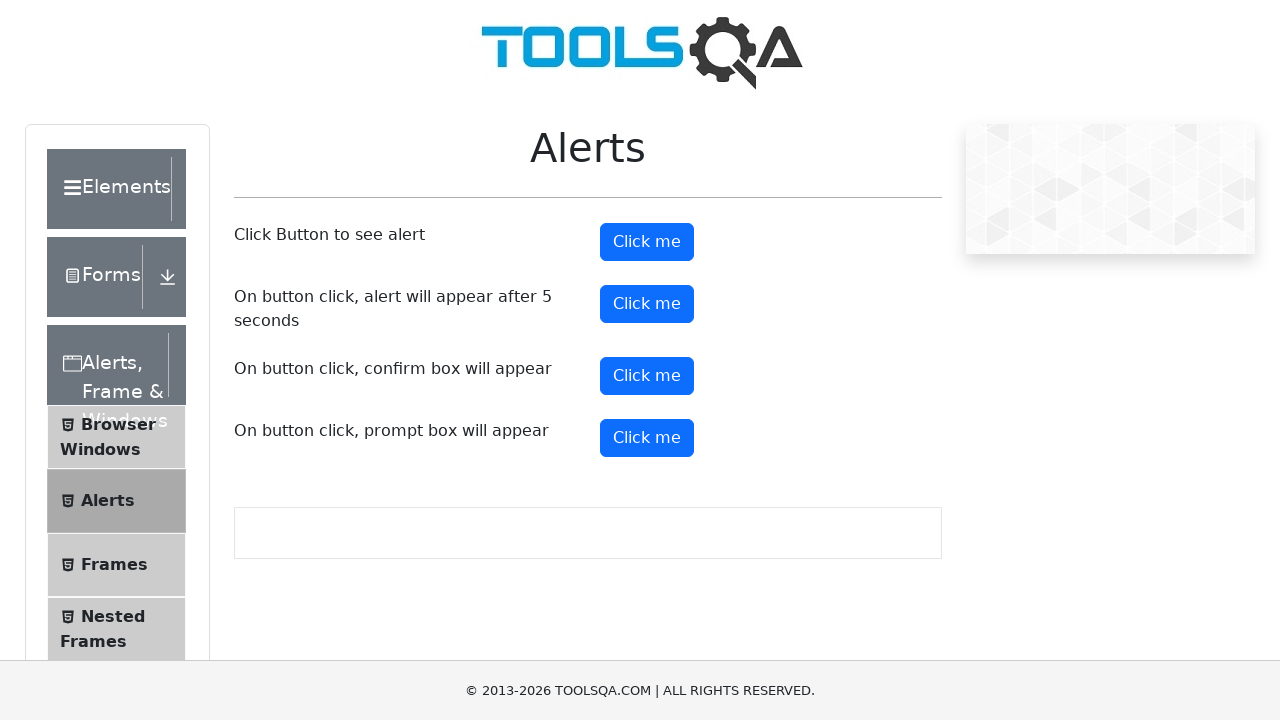

Navigated to alerts demo page
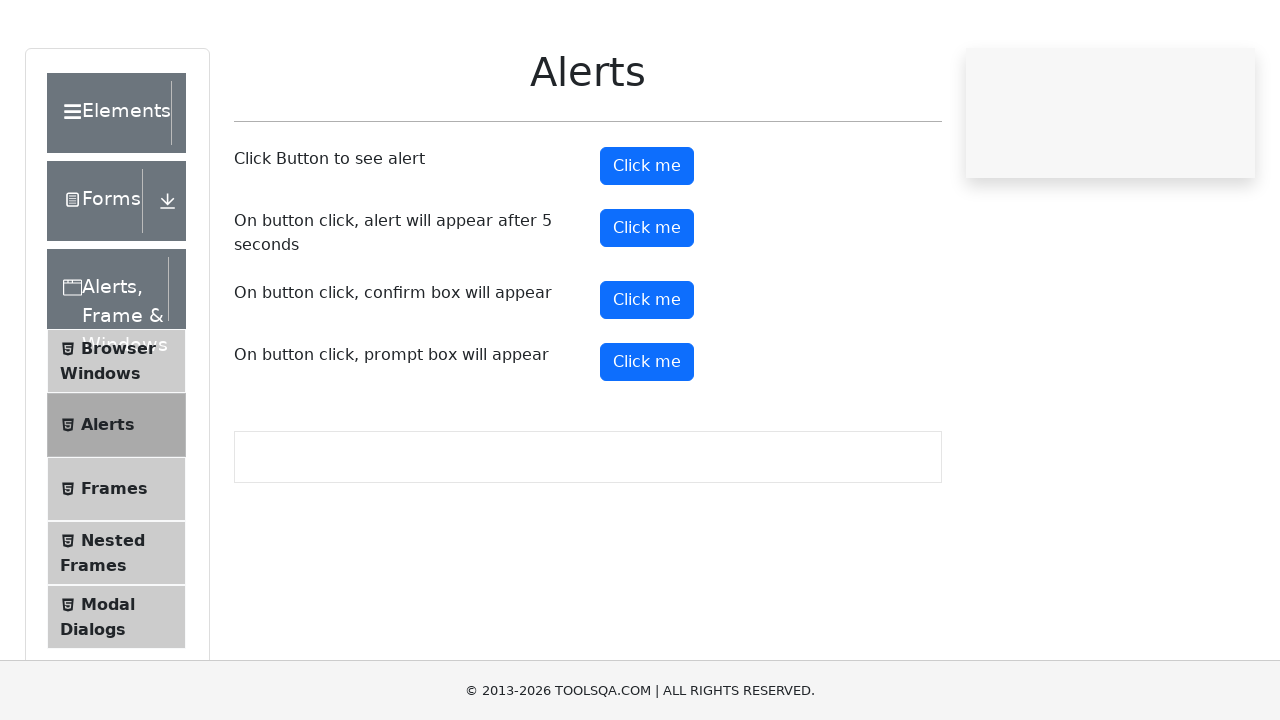

Clicked alert button to trigger JavaScript alert at (647, 242) on button#alertButton
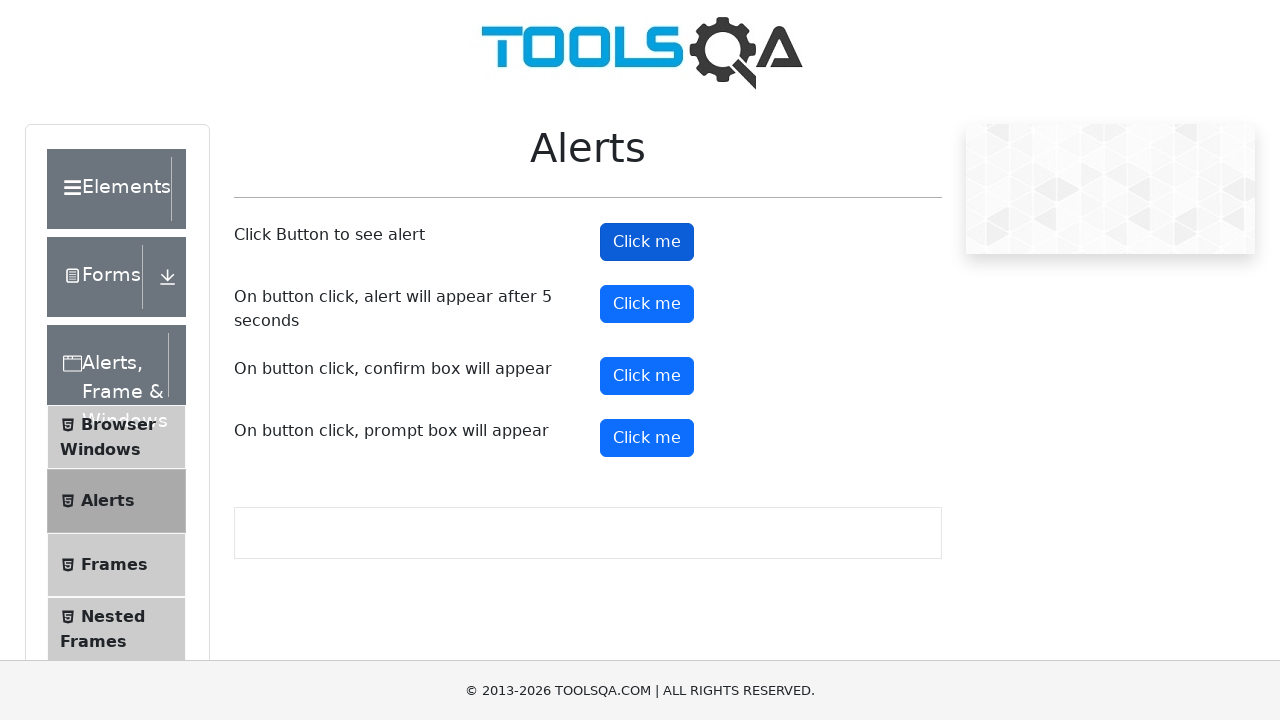

Prepared to handle alert dialog
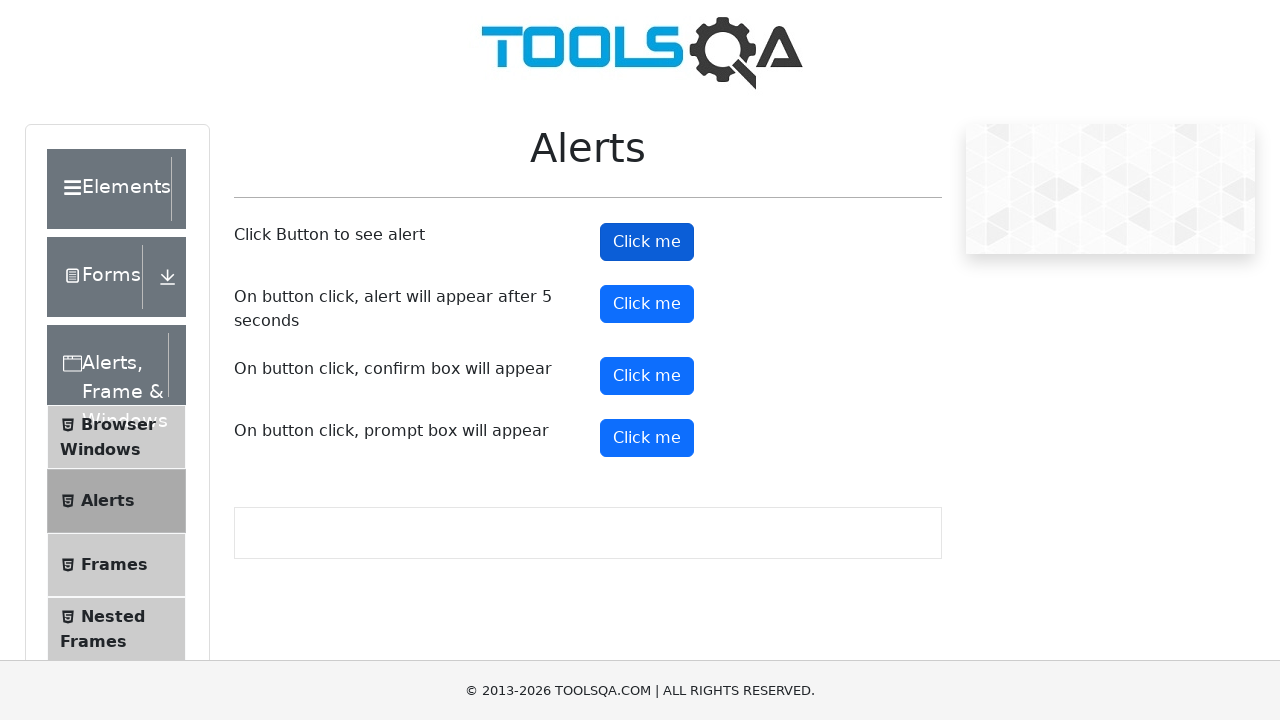

Registered dialog event listener to accept alerts
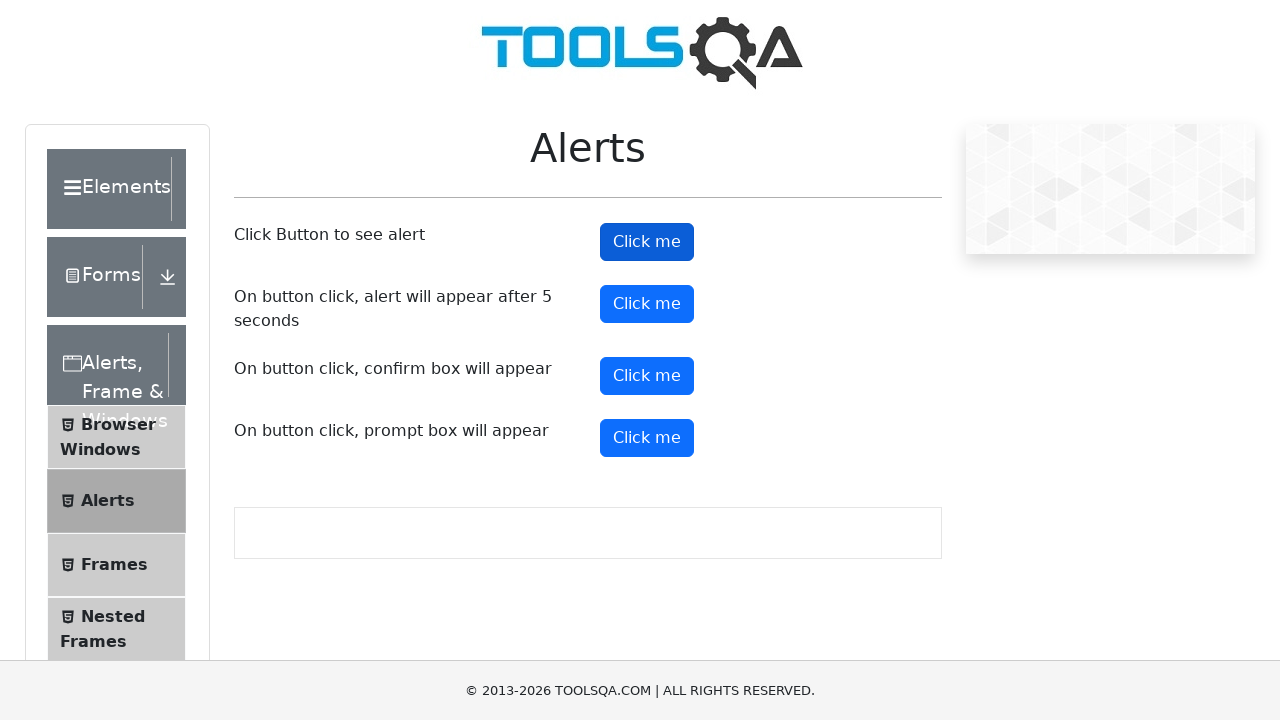

Clicked alert button with dialog handler active at (647, 242) on button#alertButton
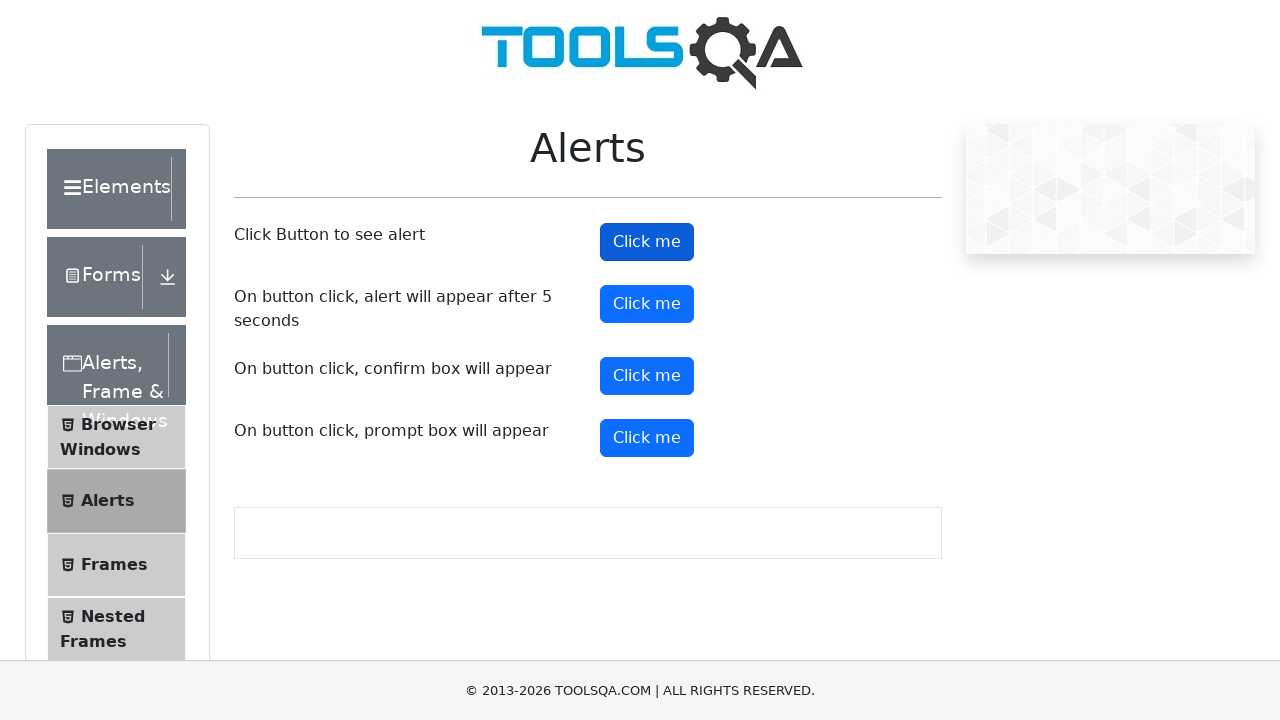

Alert dialog was accepted and handled
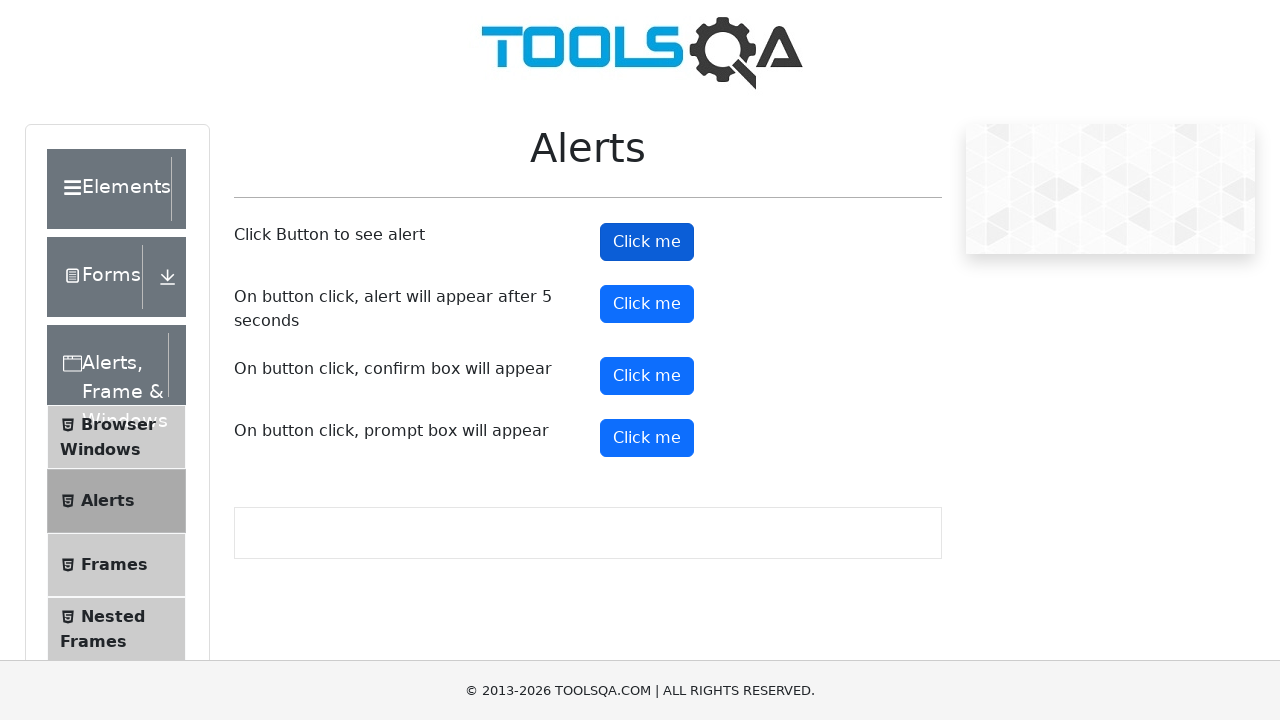

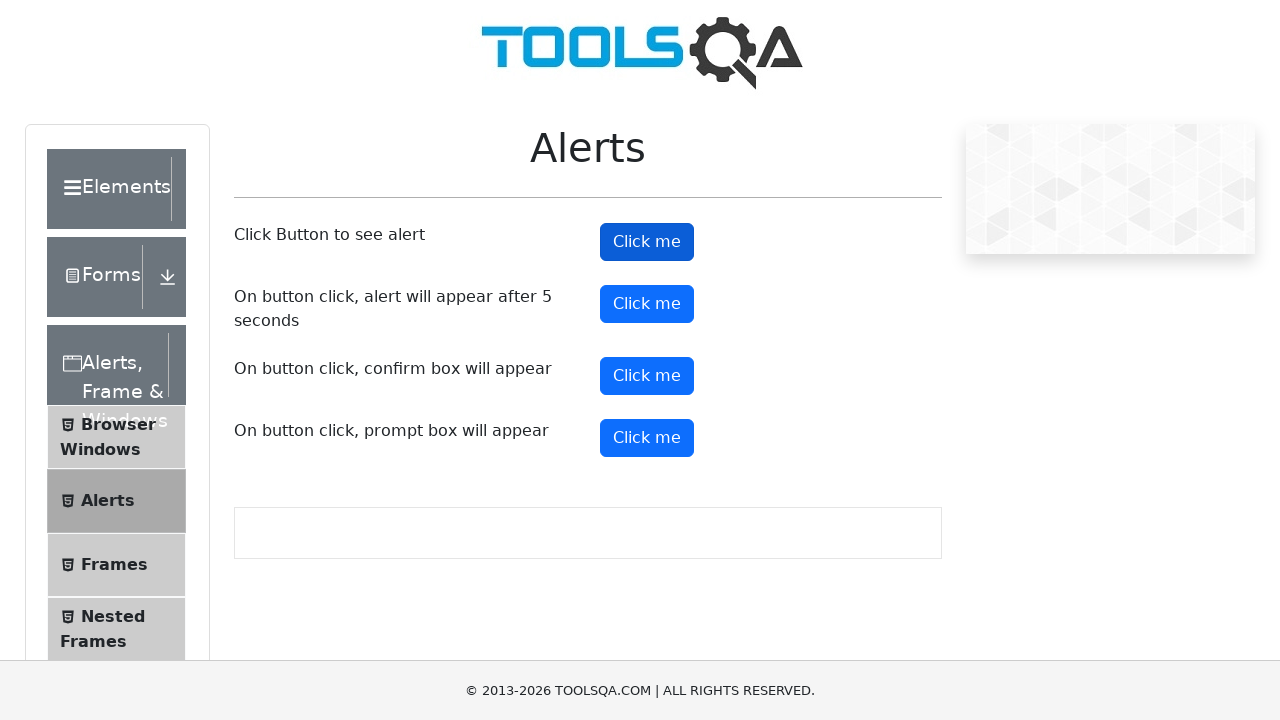